Tests dropdown selection by finding the dropdown element, iterating through options, and clicking on "Option 1" to verify it gets selected.

Starting URL: http://the-internet.herokuapp.com/dropdown

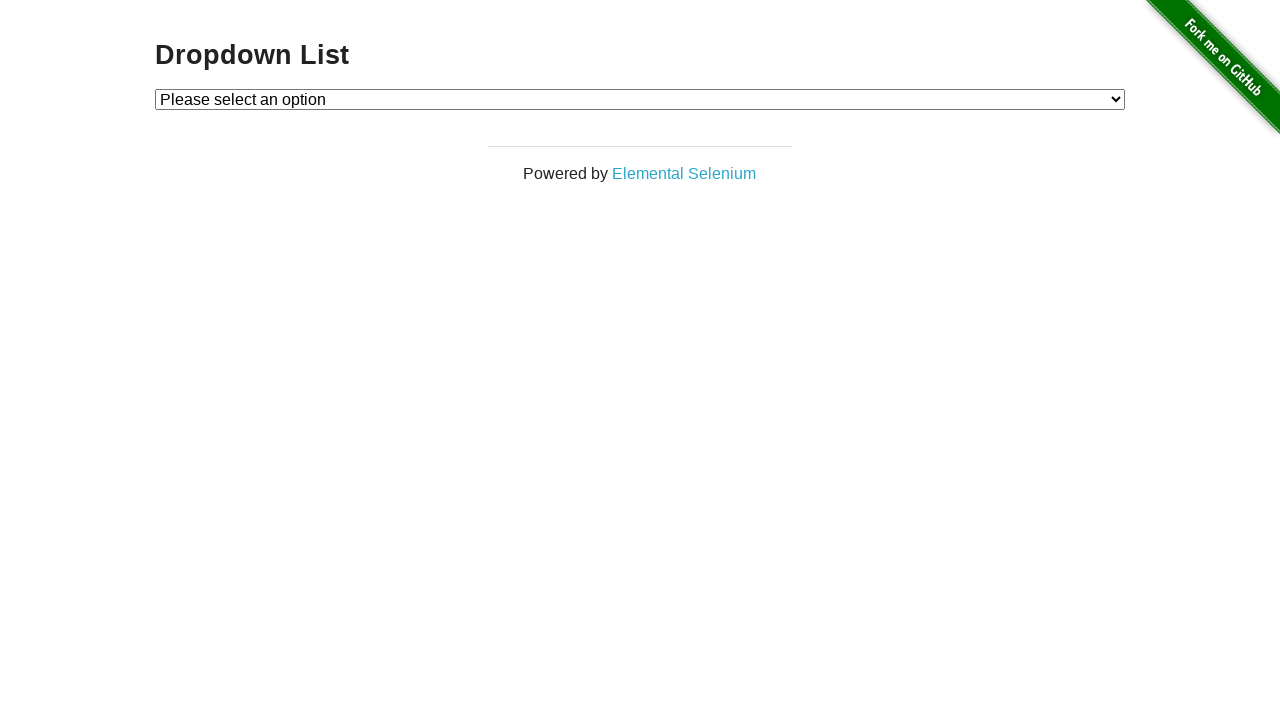

Waited for dropdown element to be present
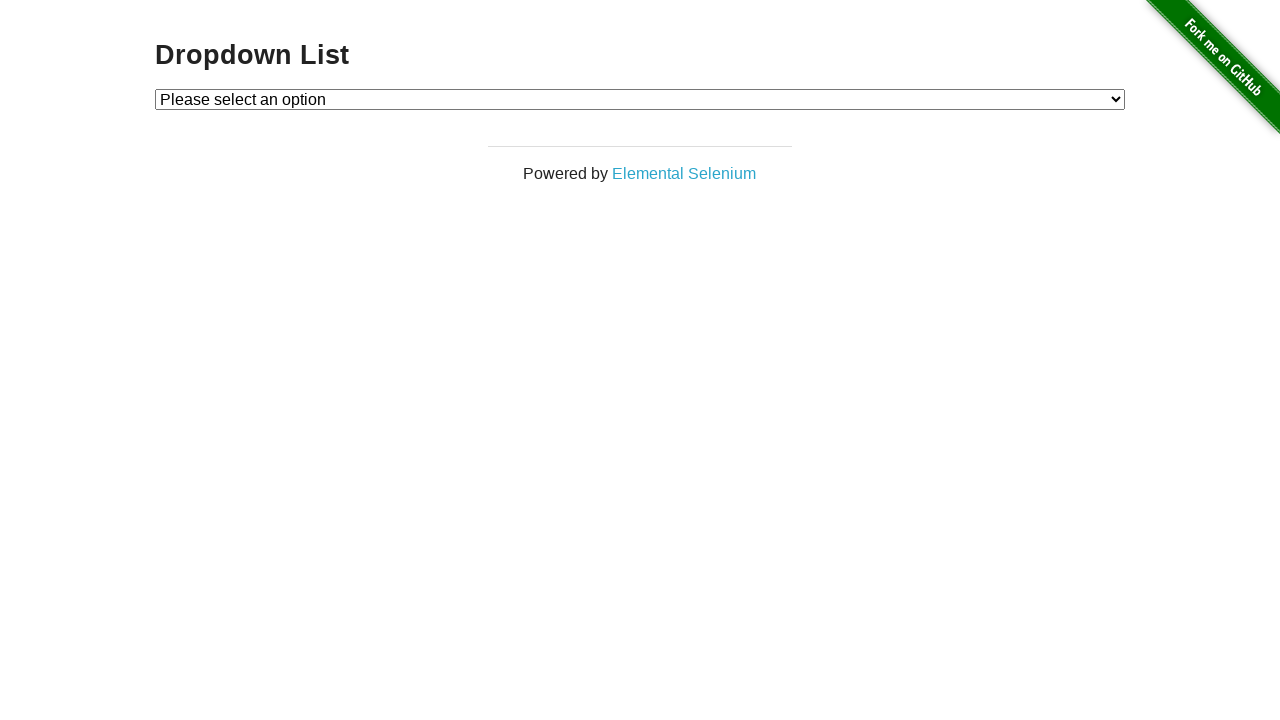

Selected 'Option 1' from the dropdown on #dropdown
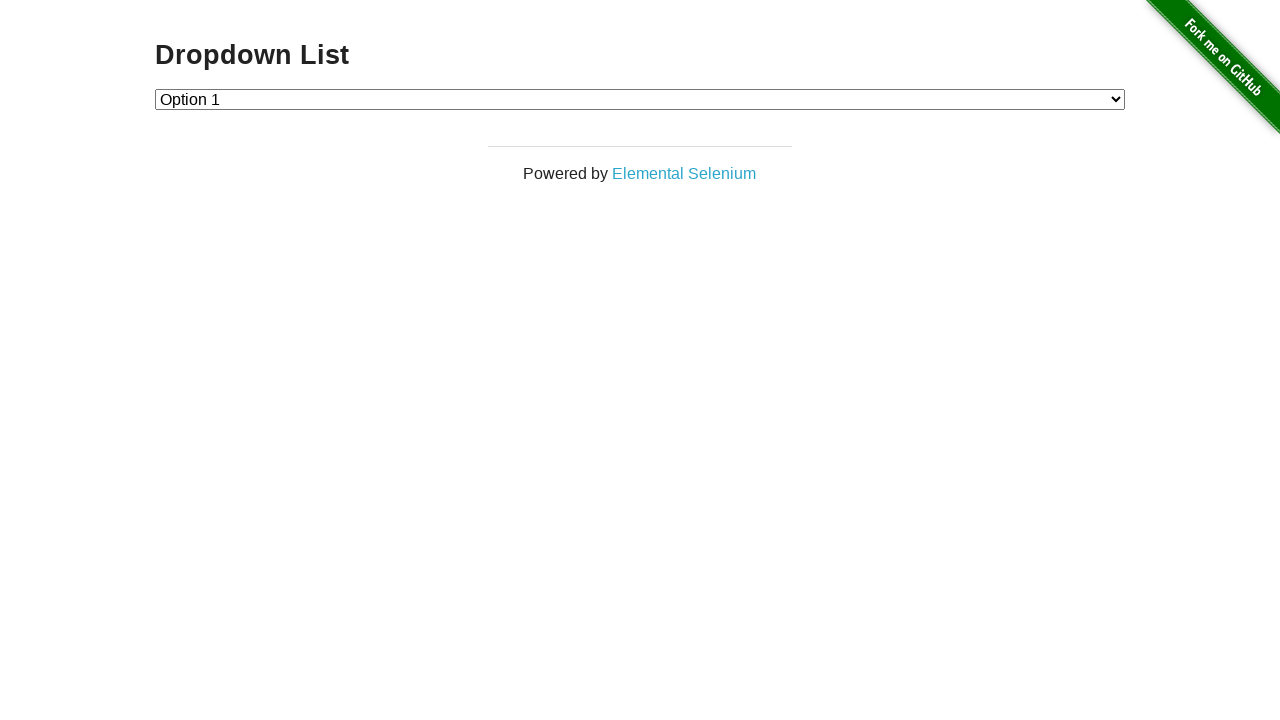

Retrieved the selected dropdown value
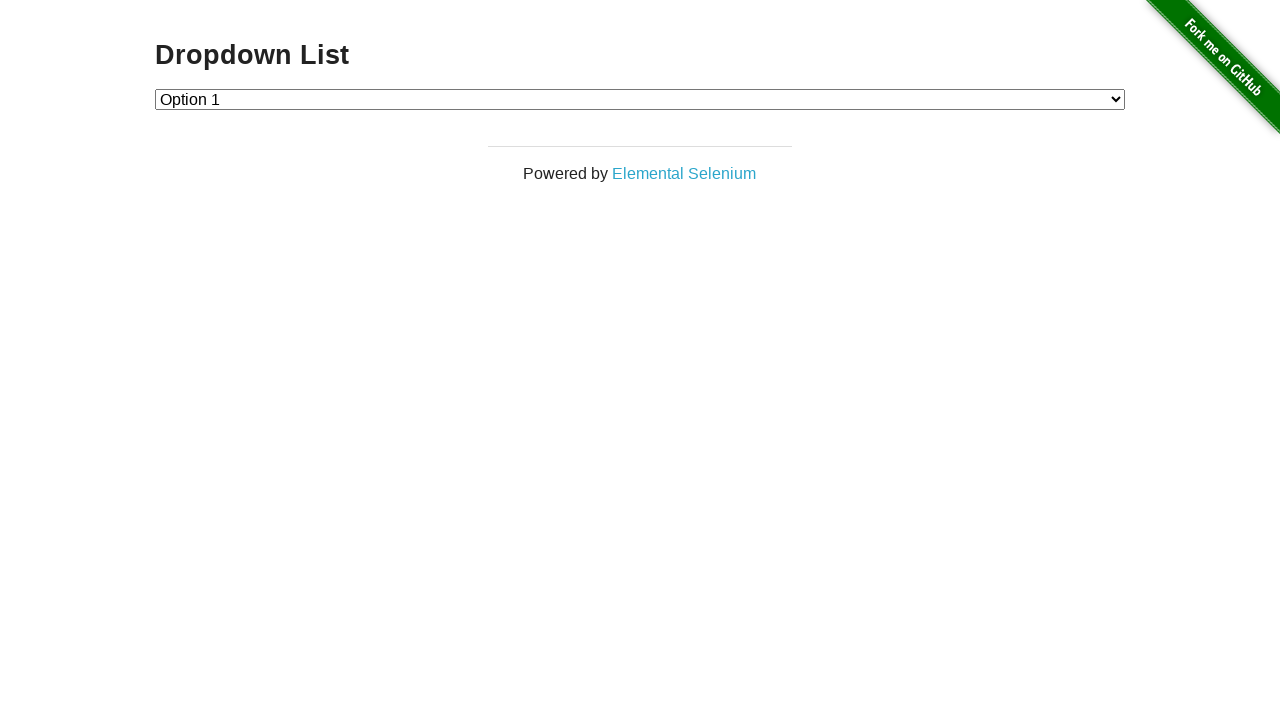

Verified that 'Option 1' (value '1') was selected correctly
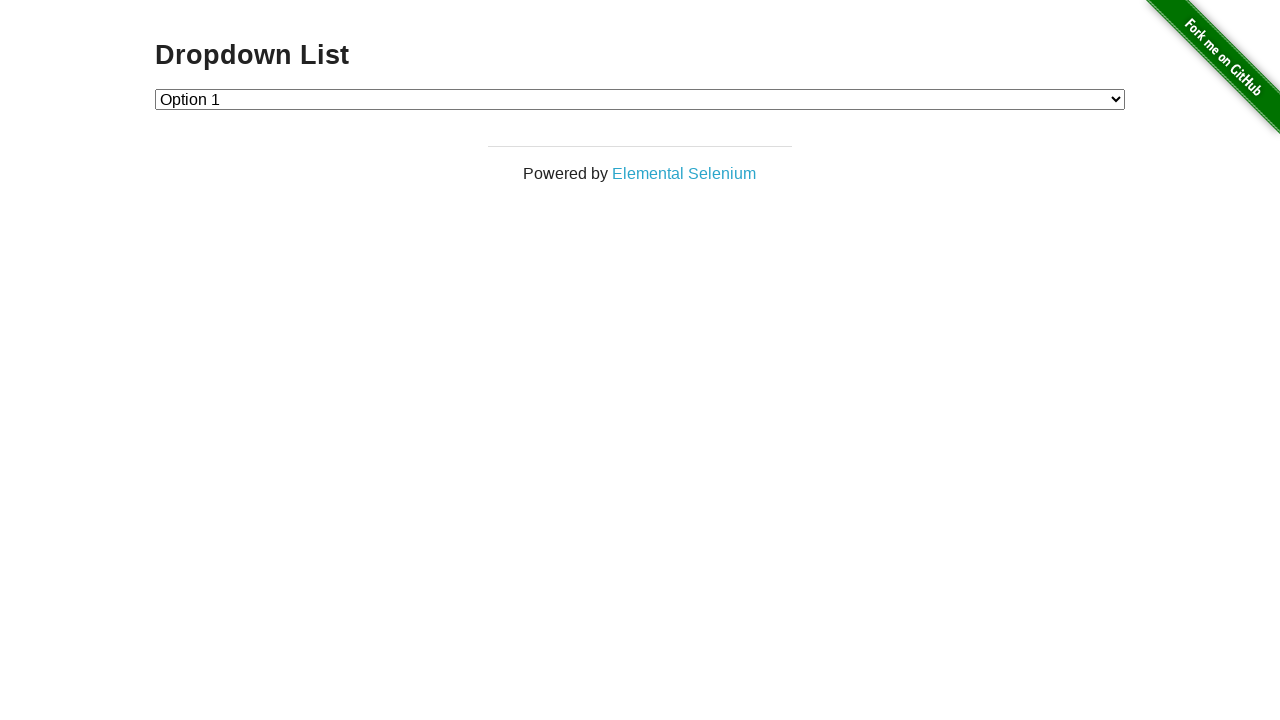

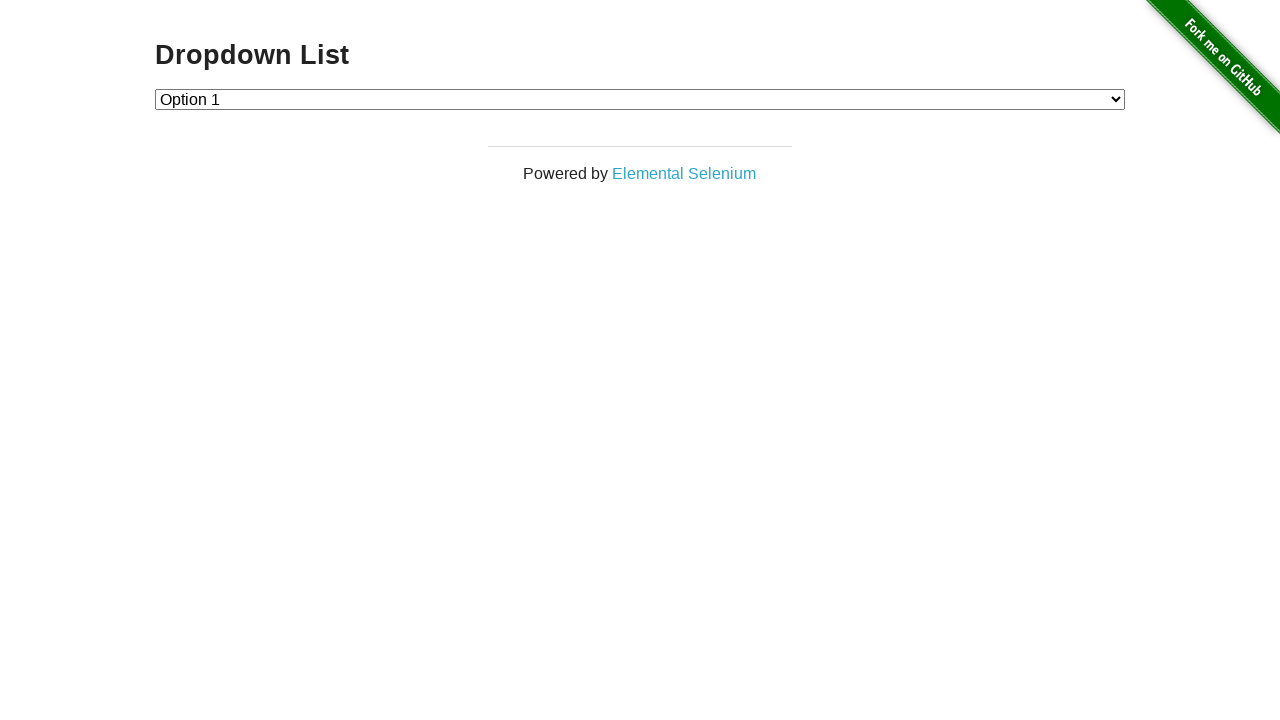